Tests FAQ accordion functionality by clicking on the first question about pricing and payment, then verifying the correct answer text is displayed.

Starting URL: https://qa-scooter.praktikum-services.ru/

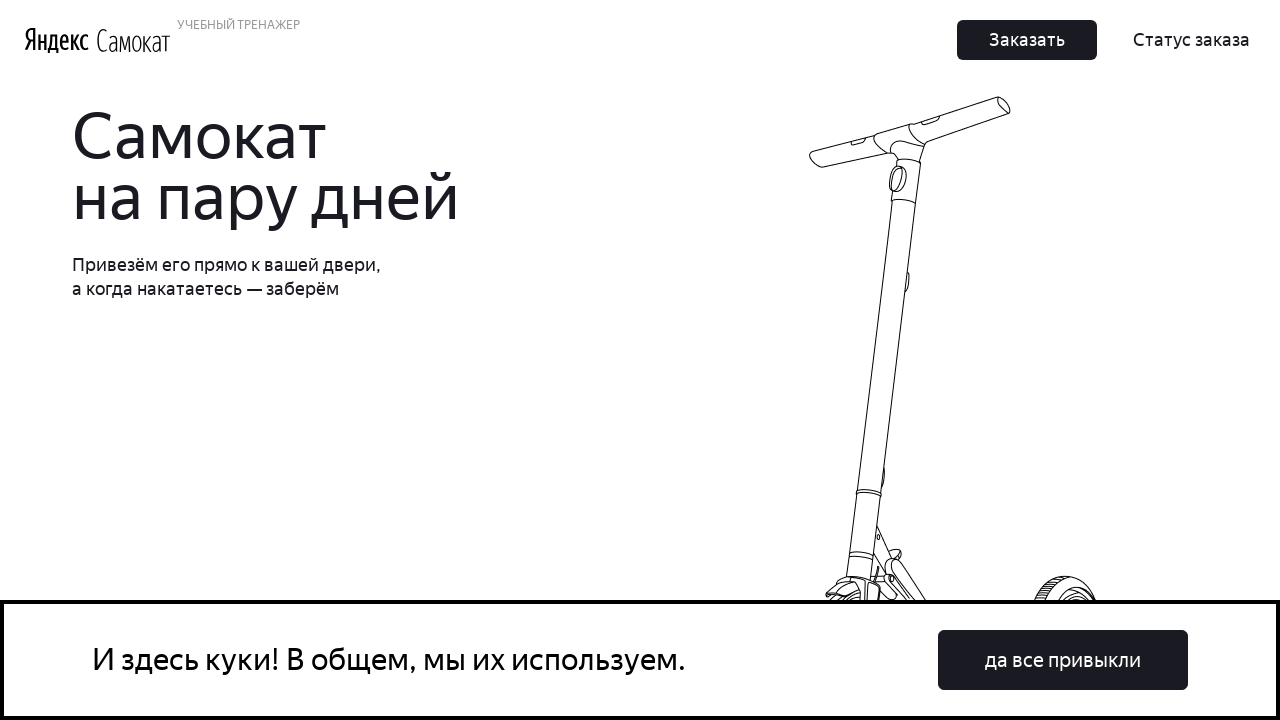

Scrolled first FAQ question into view
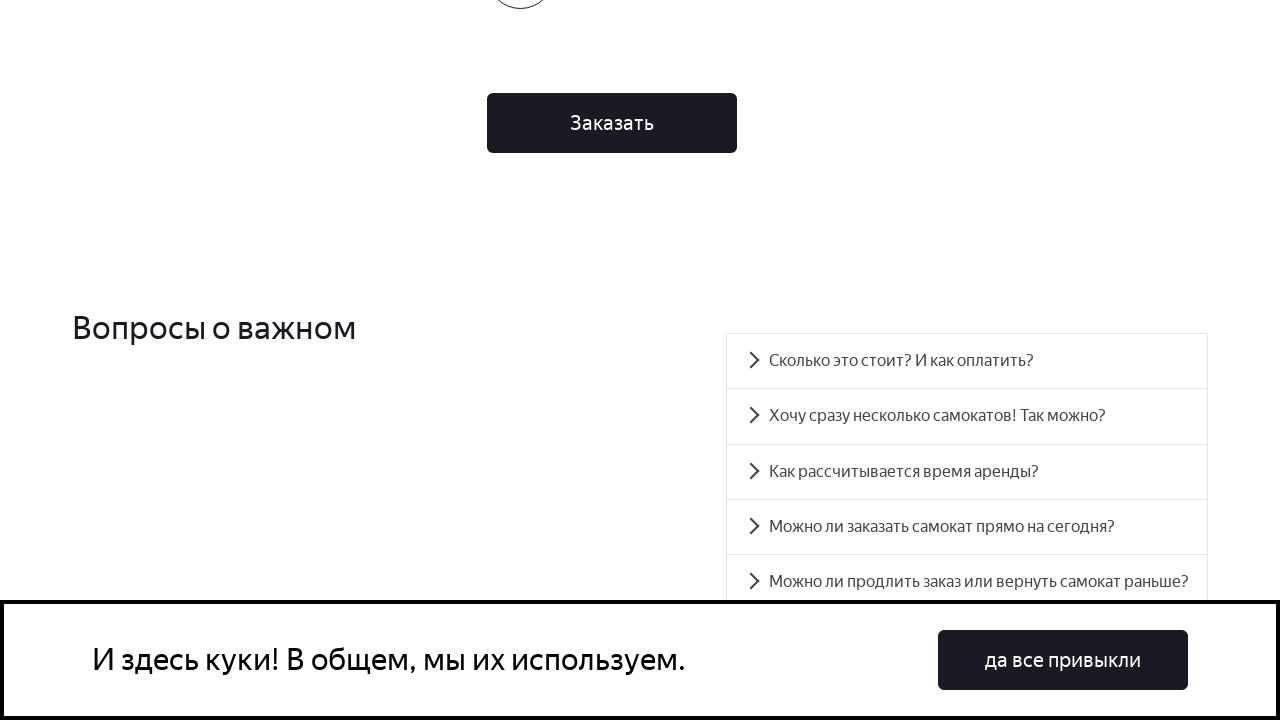

Clicked on first FAQ question about pricing and payment at (967, 361) on div#accordion__heading-0
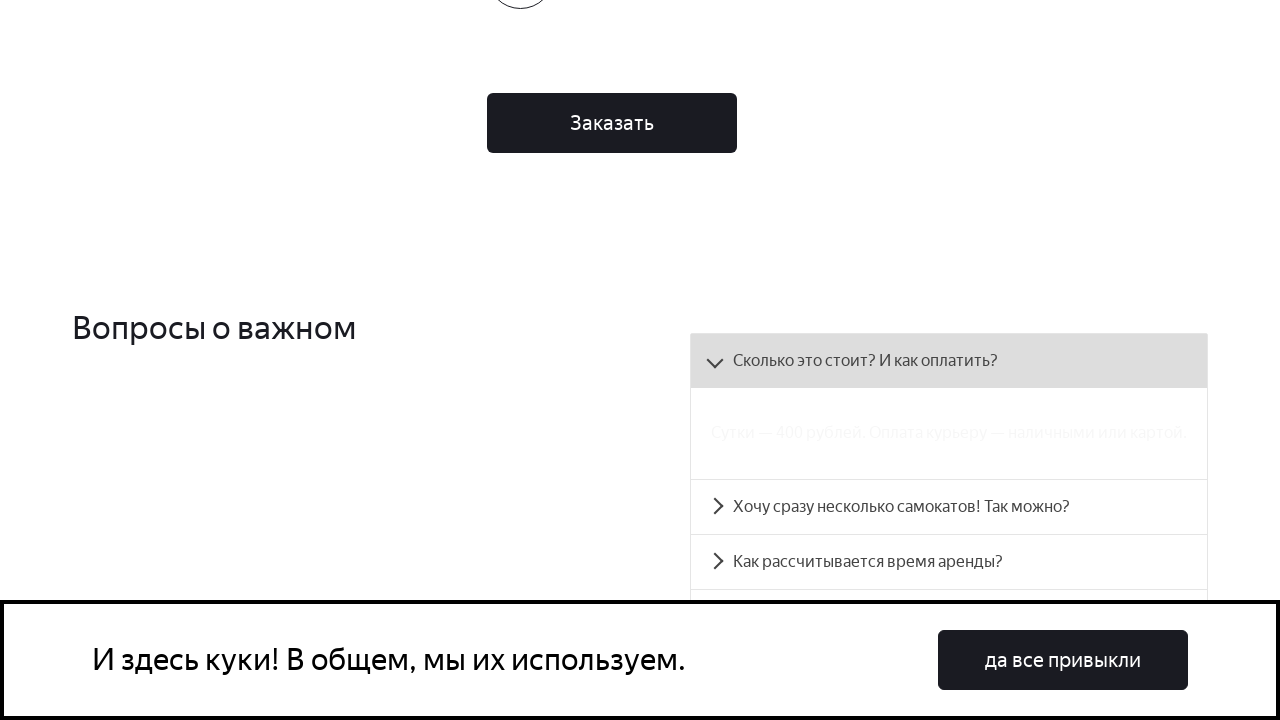

Answer text appeared after clicking question
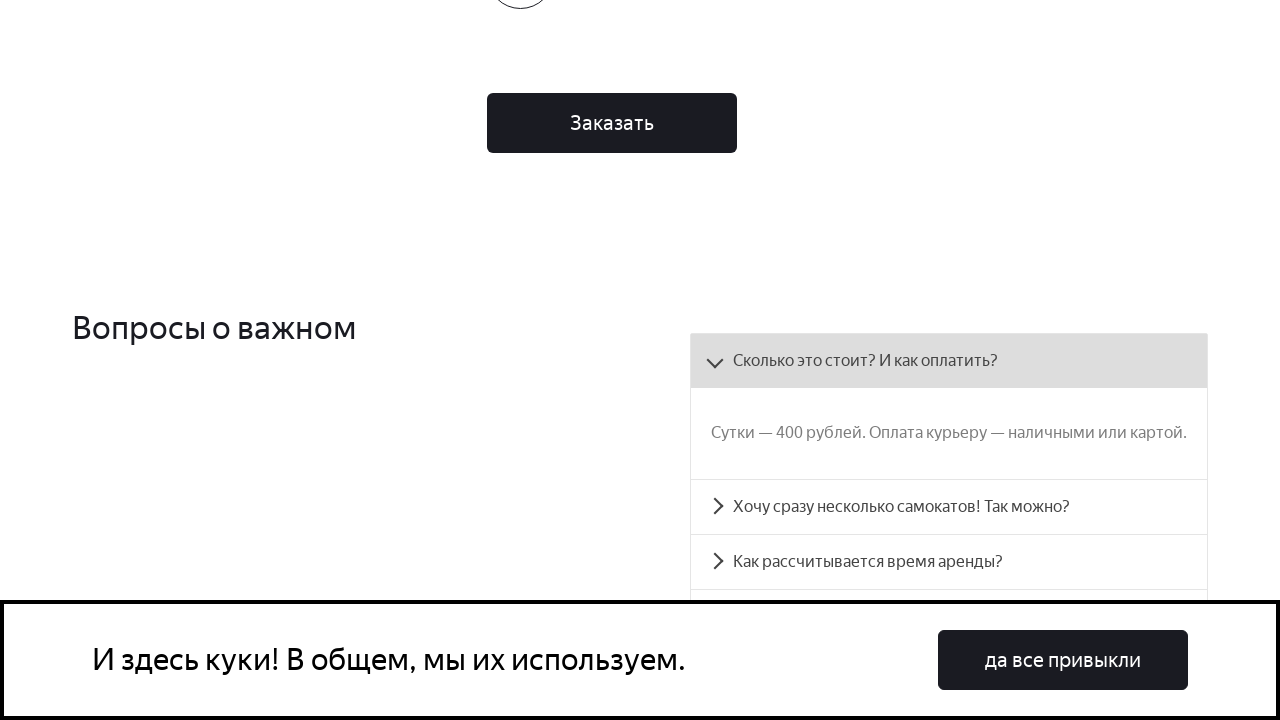

Verified answer element is visible and ready
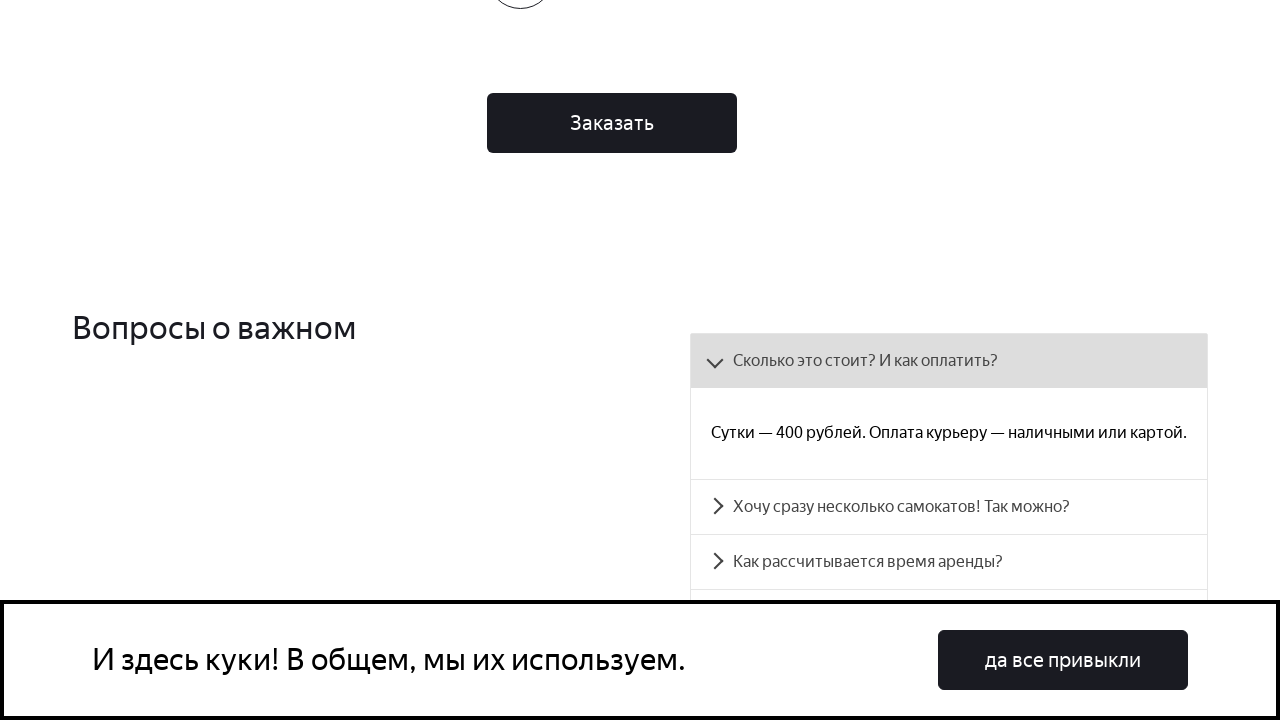

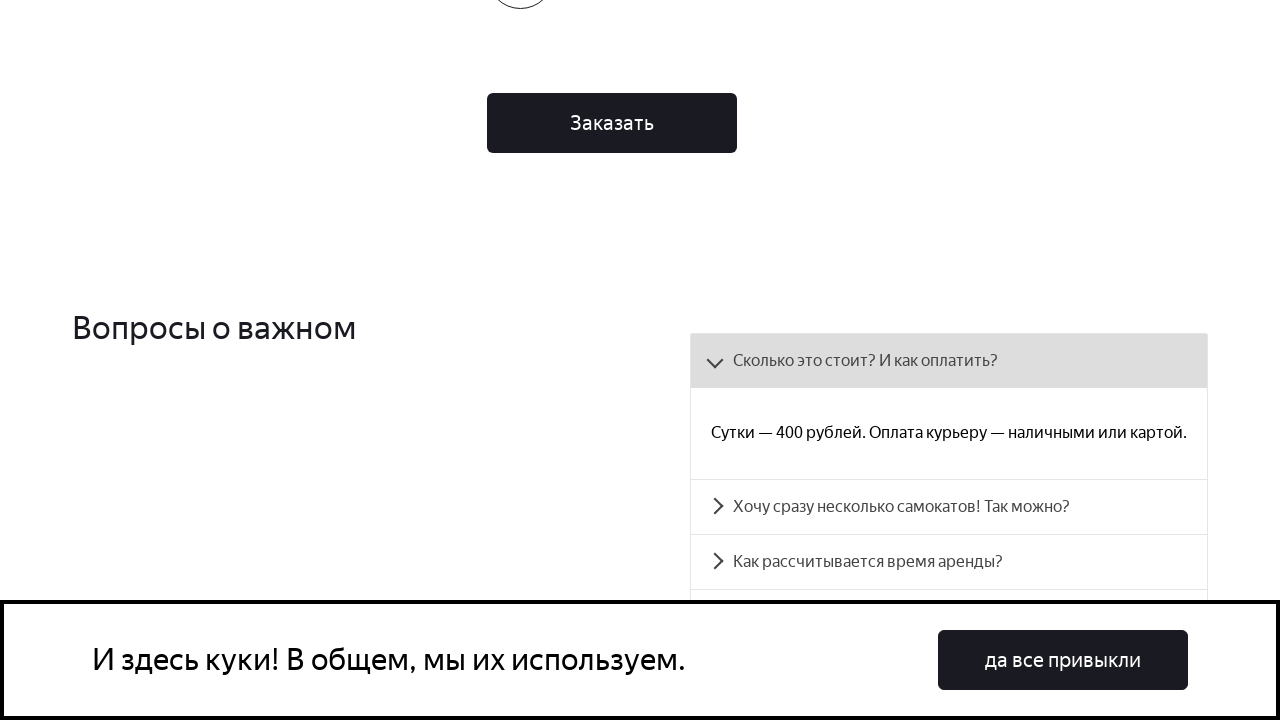